Navigates to the Form Authentication page and verifies the page title

Starting URL: https://the-internet.herokuapp.com/

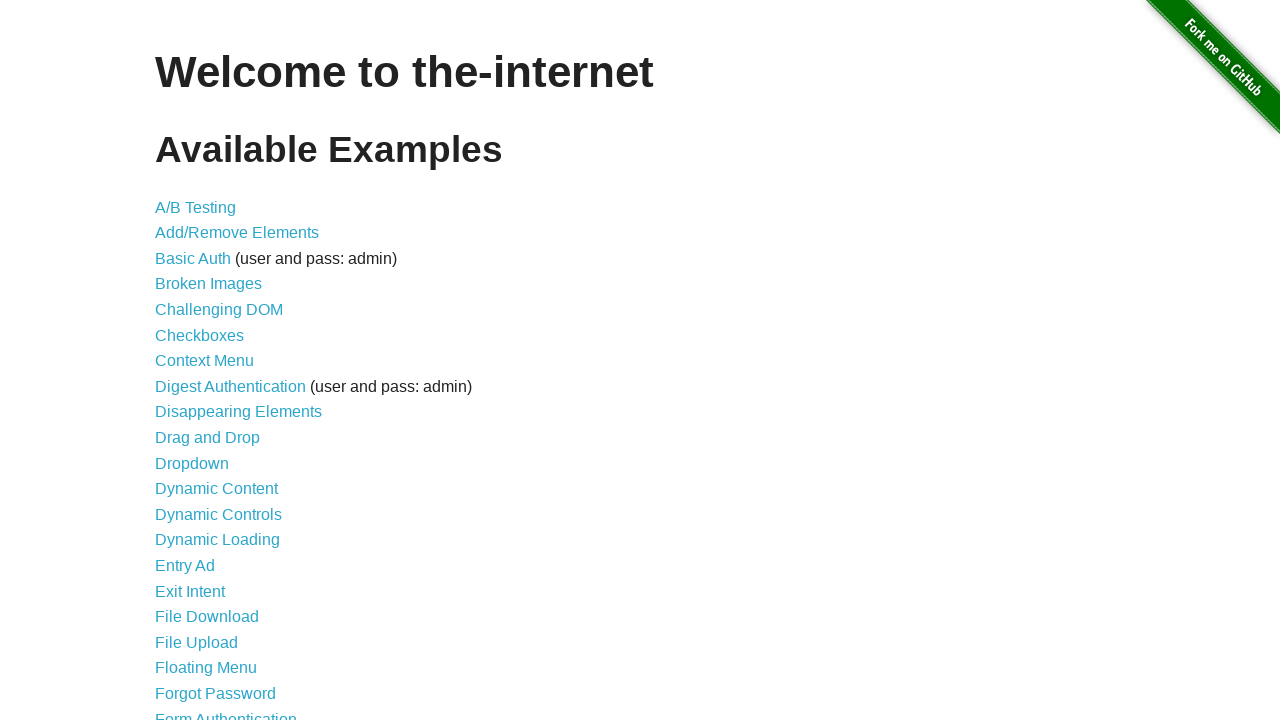

Clicked on Form Authentication link at (226, 712) on text=Form Authentication
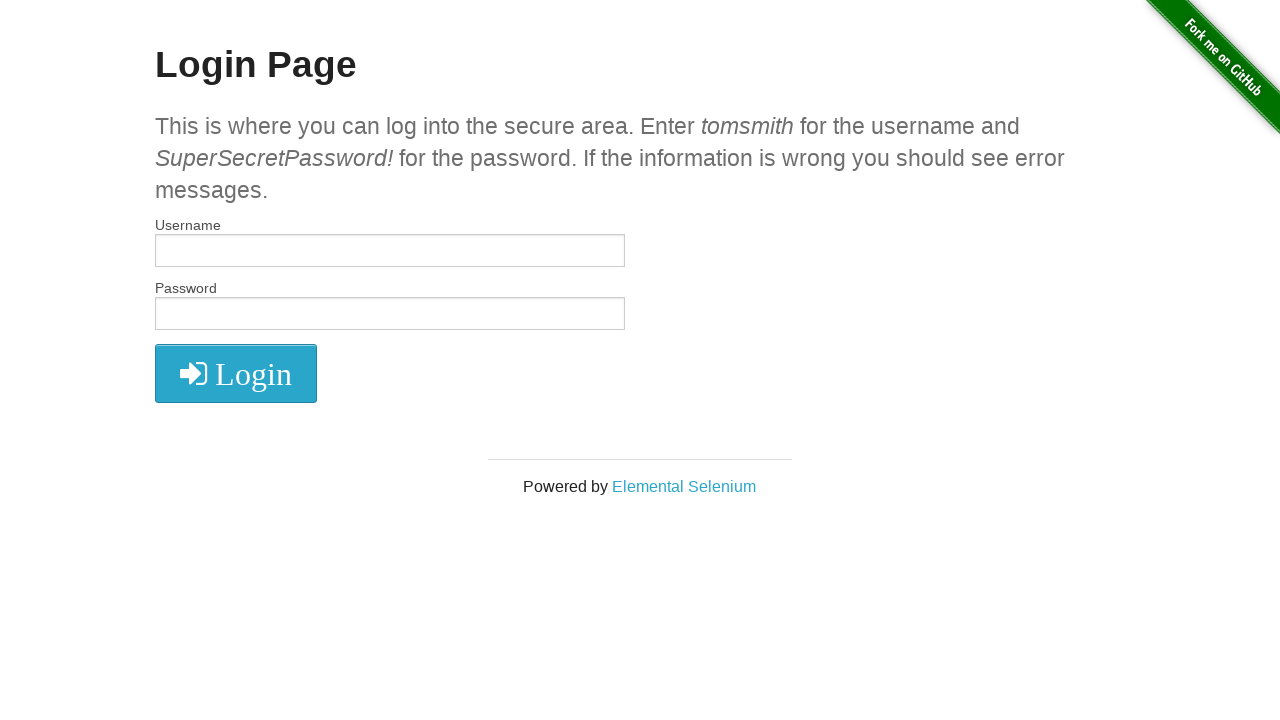

Form Authentication page loaded - h2 element detected
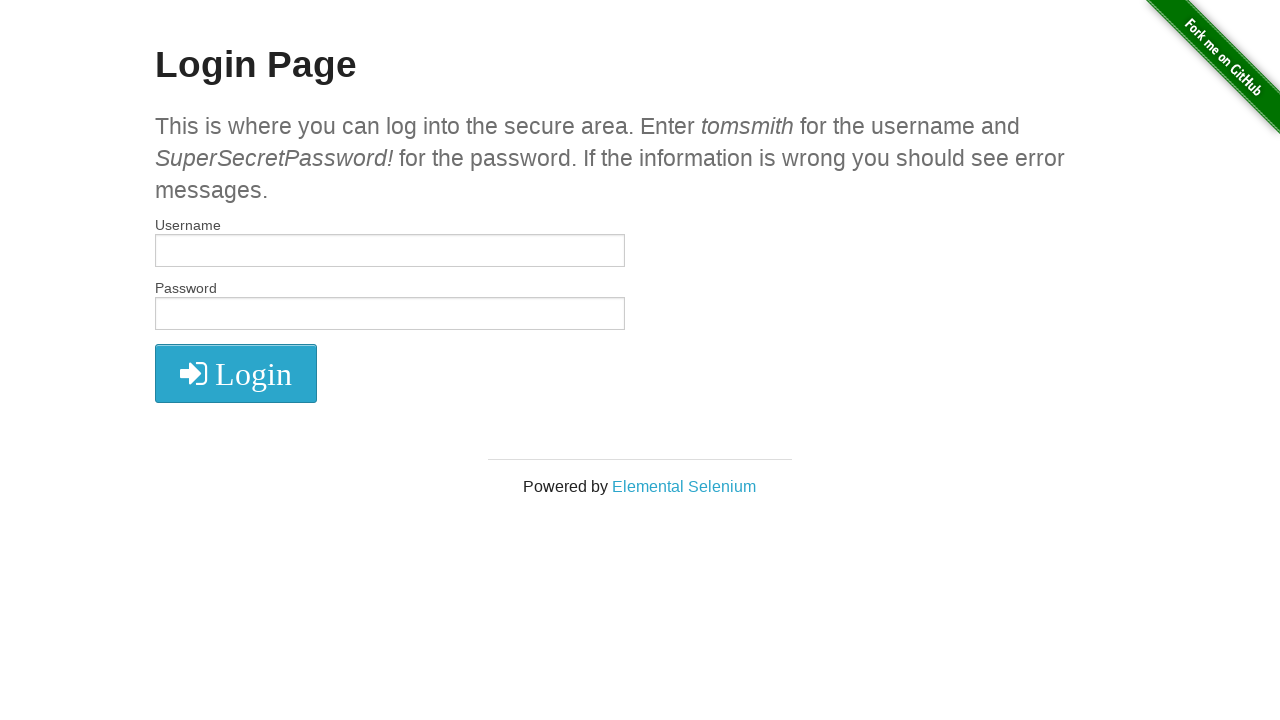

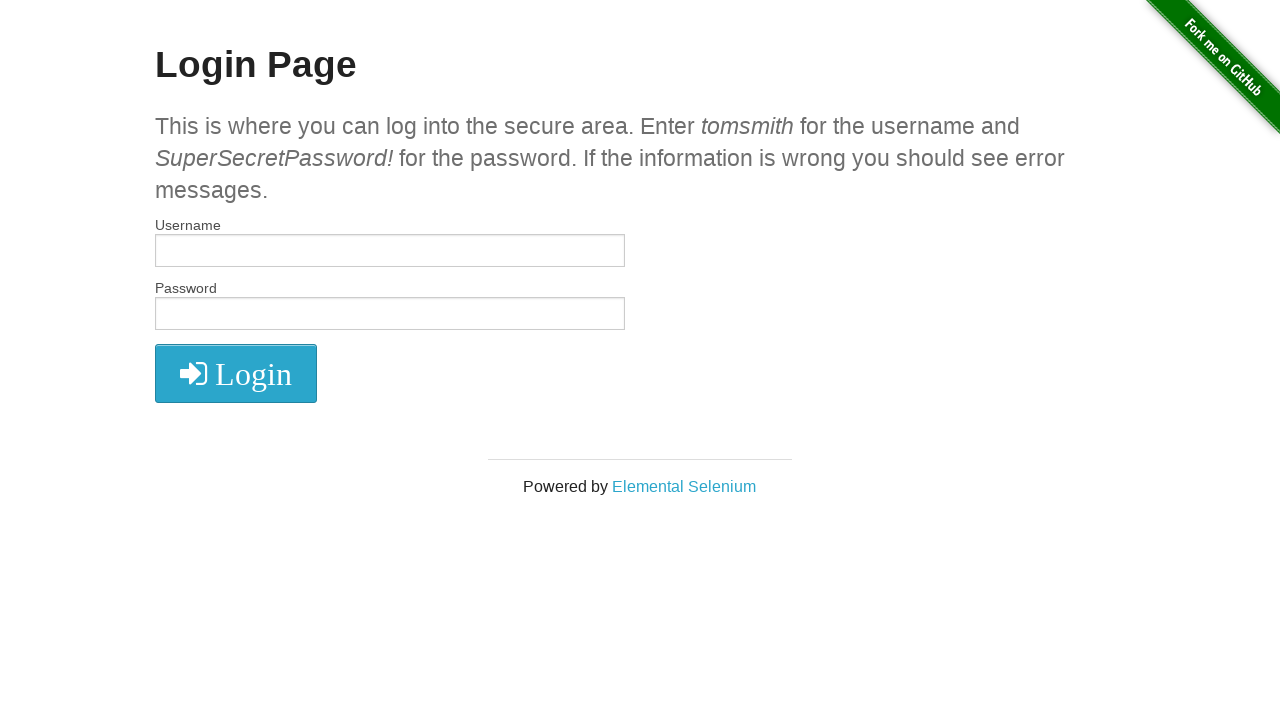